Opens a popup window by clicking a link on the Omayo blog test site

Starting URL: http://omayo.blogspot.com/

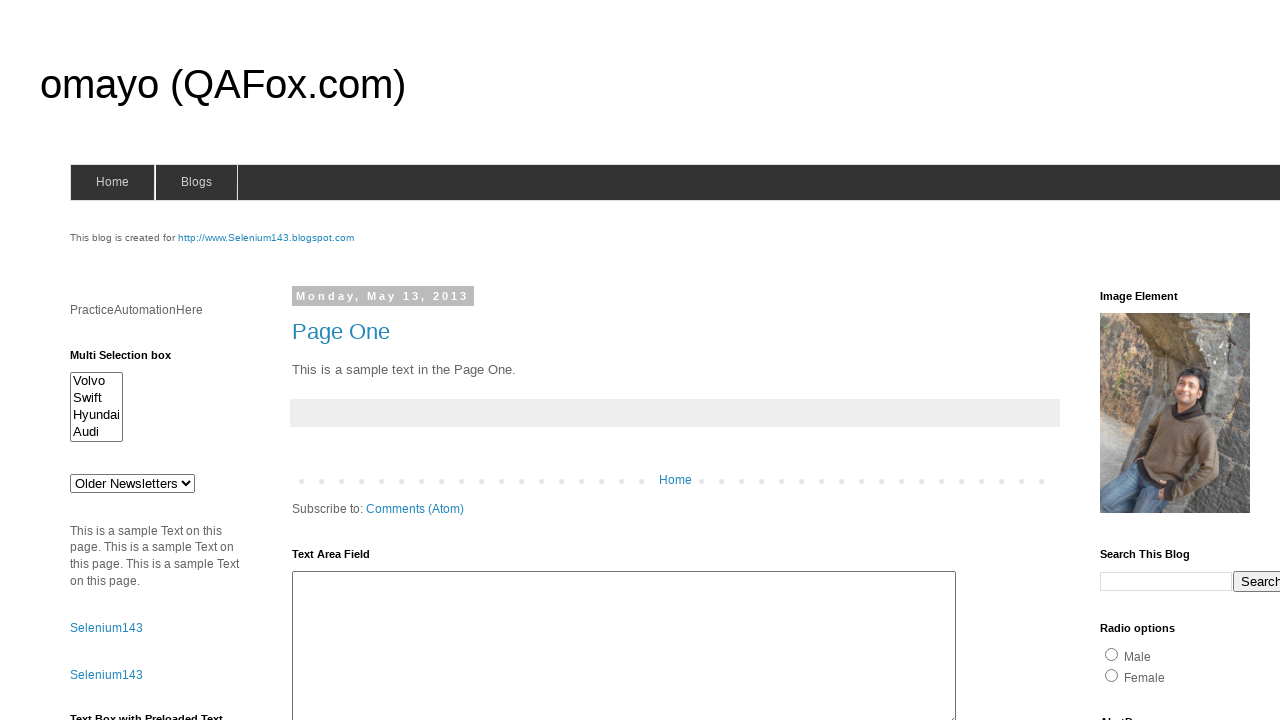

Clicked link to open popup window on Omayo blog at (132, 360) on text='Open a popup window'
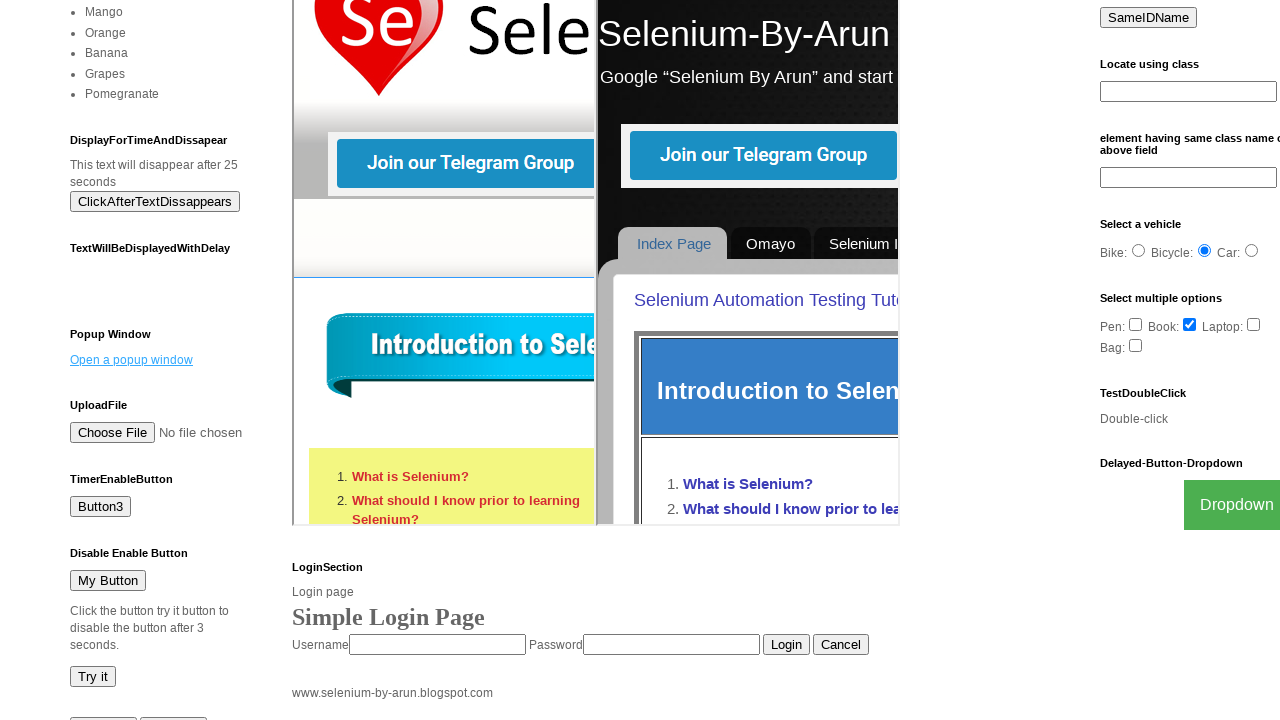

Waited 2 seconds for popup window to open
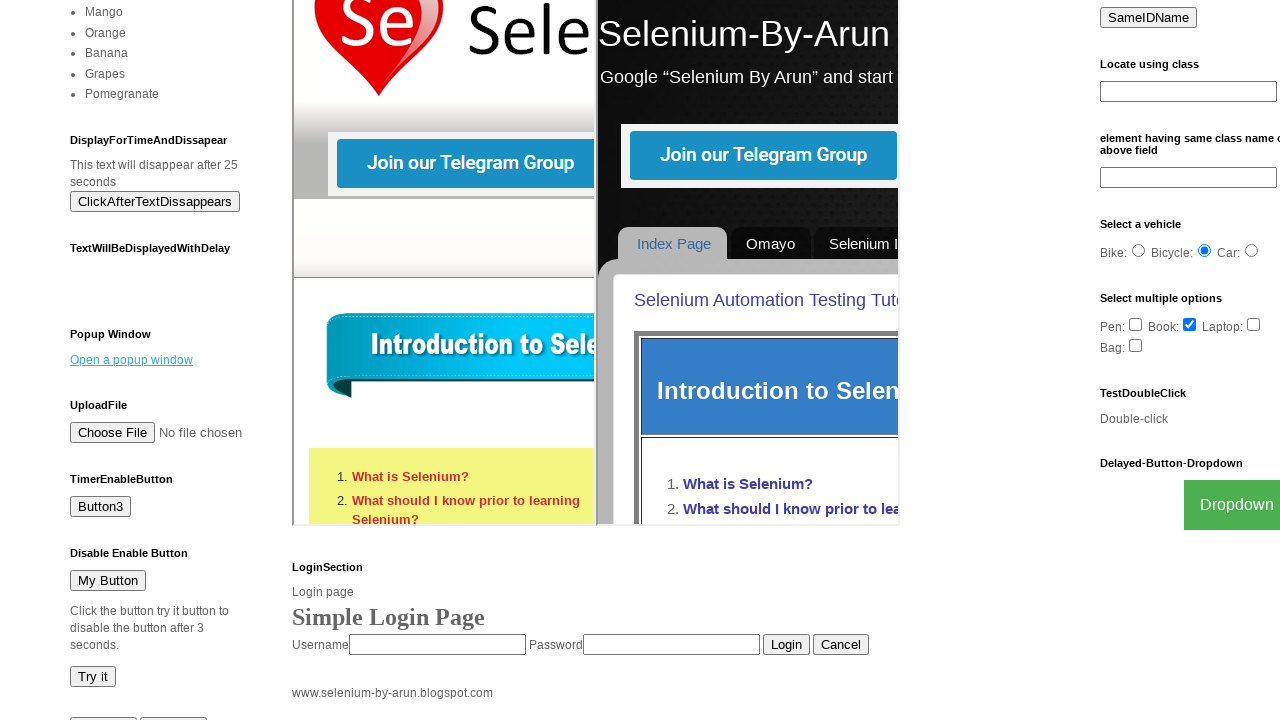

Retrieved all open pages/windows from context
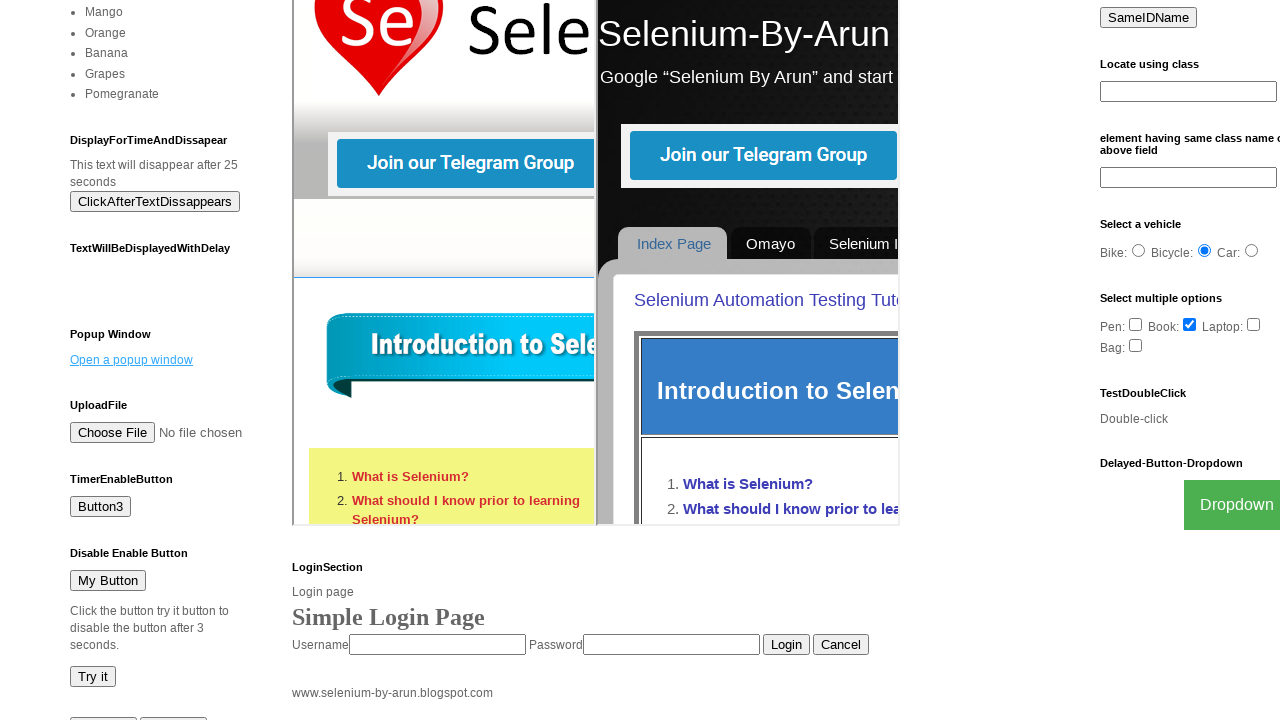

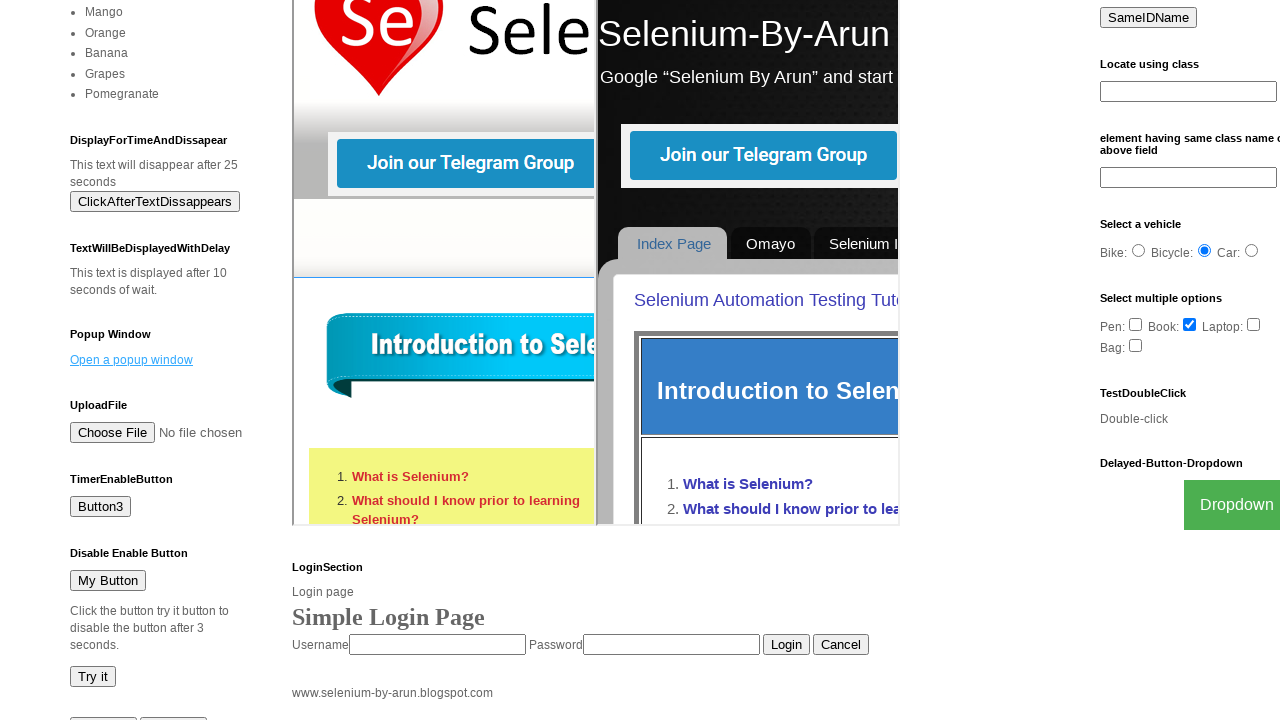